Tests dynamic loading functionality by clicking a start button and waiting for a "Hello World!" message to appear

Starting URL: http://the-internet.herokuapp.com/dynamic_loading/1

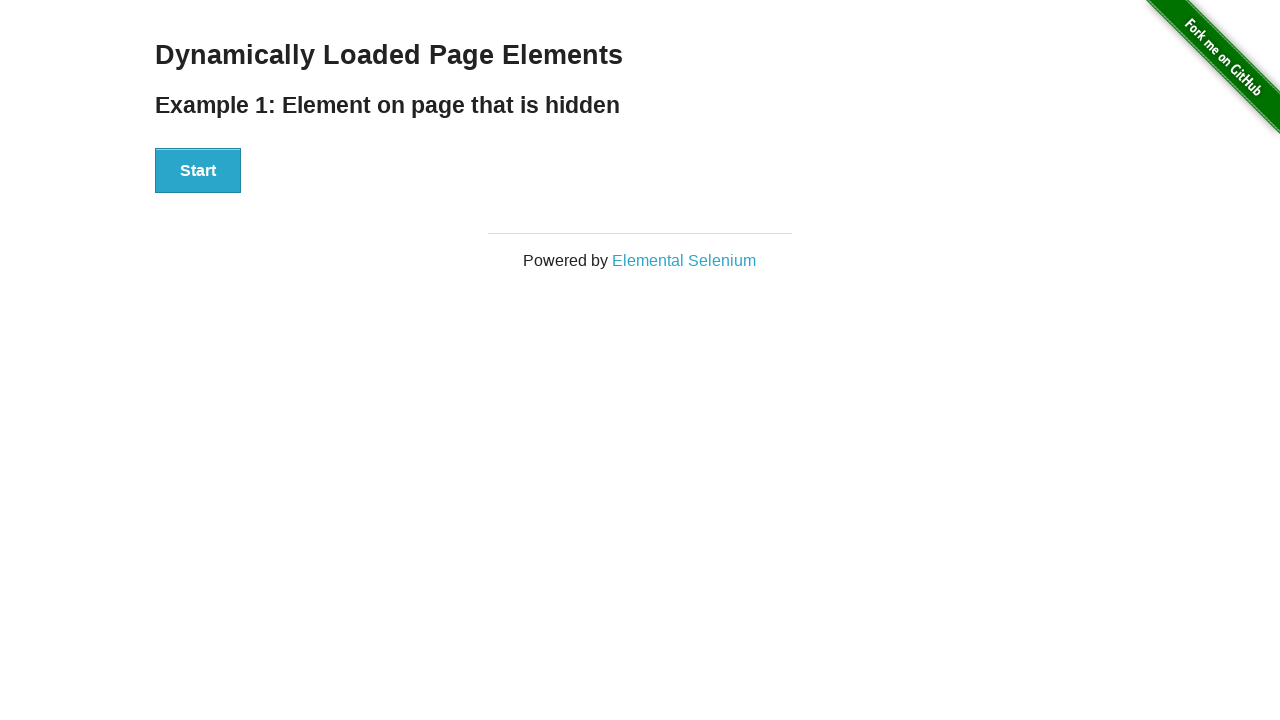

Clicked the start button to trigger dynamic loading at (198, 171) on xpath=//*[@id='start']/button
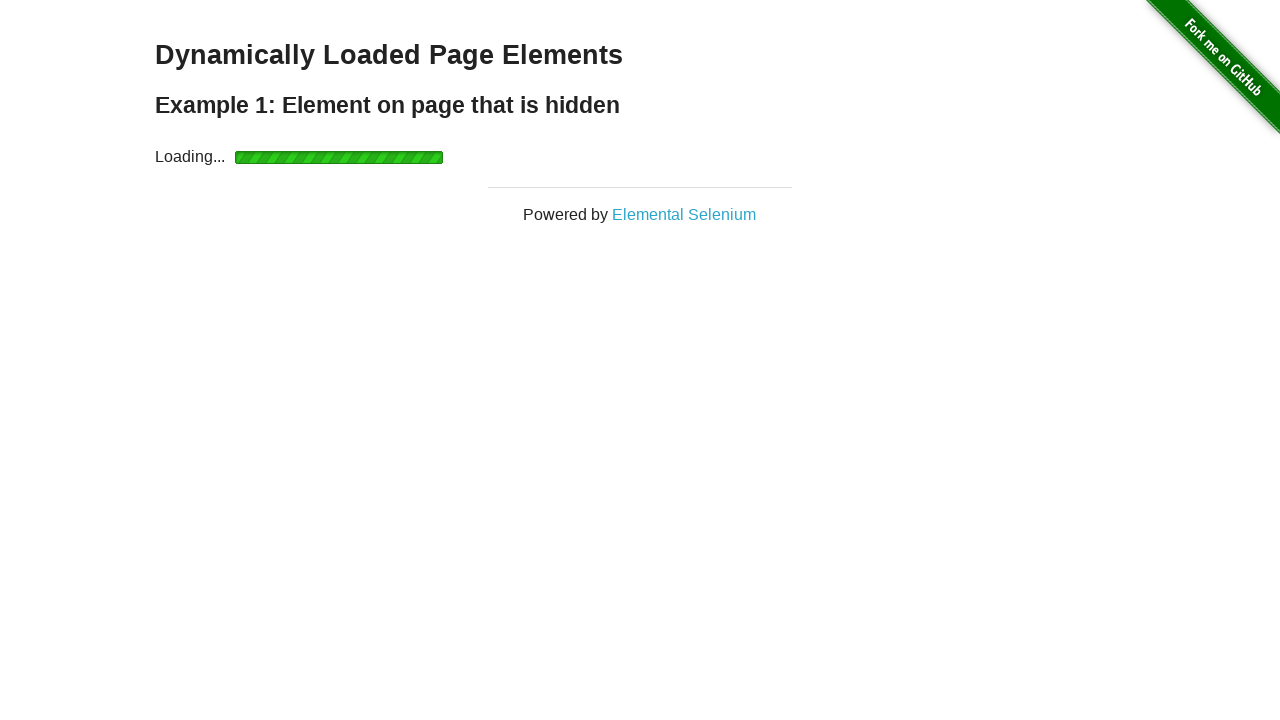

Waited for finish element with 'Hello World!' message to appear
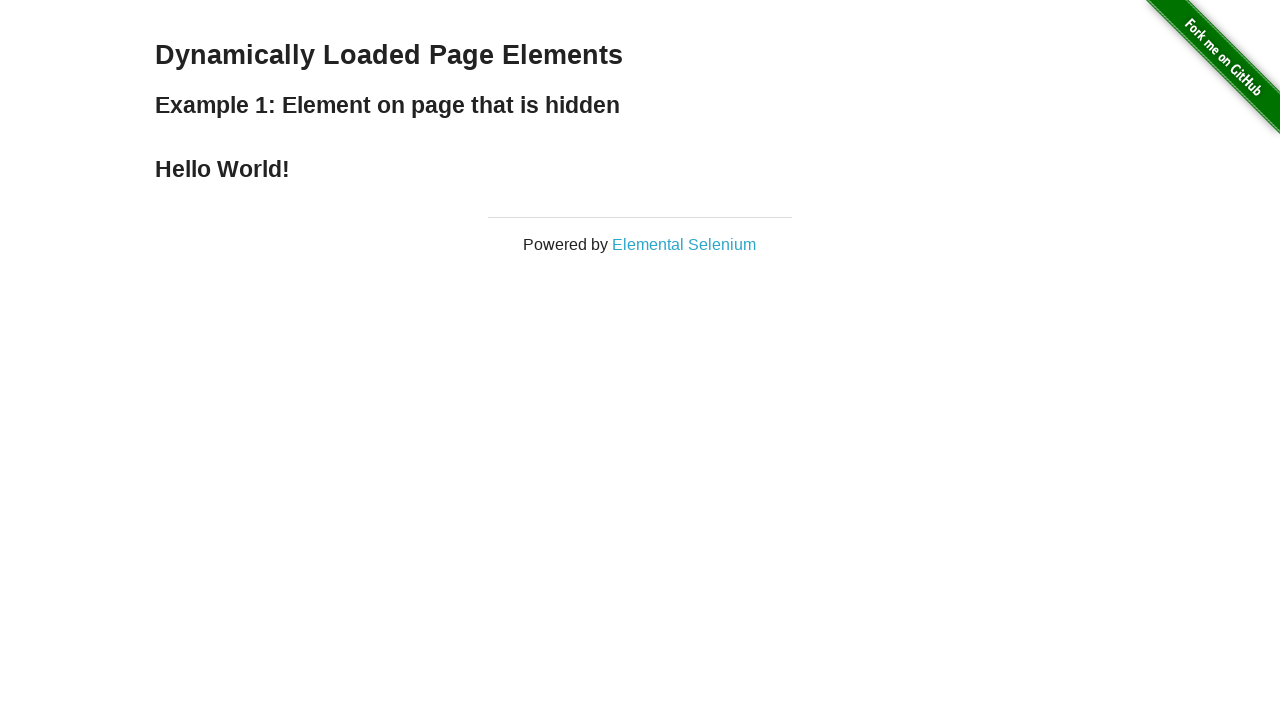

Retrieved text content from finish element
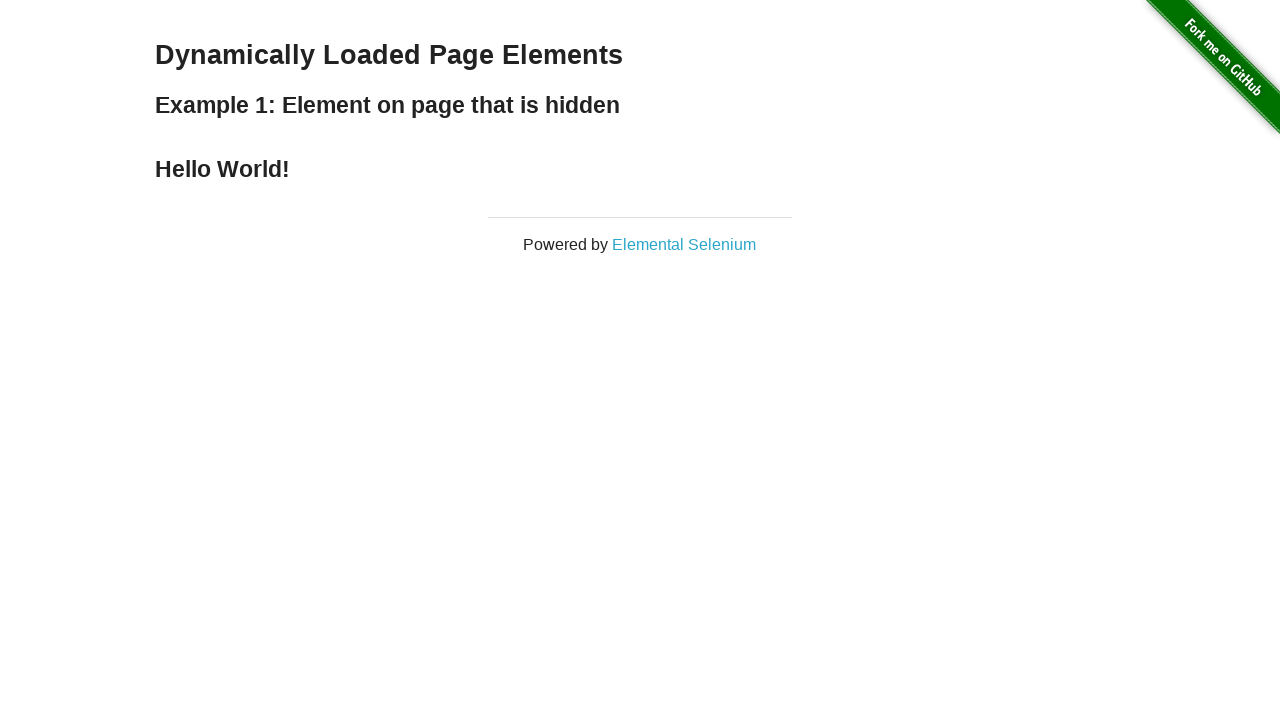

Verified that the message is 'Hello World!'
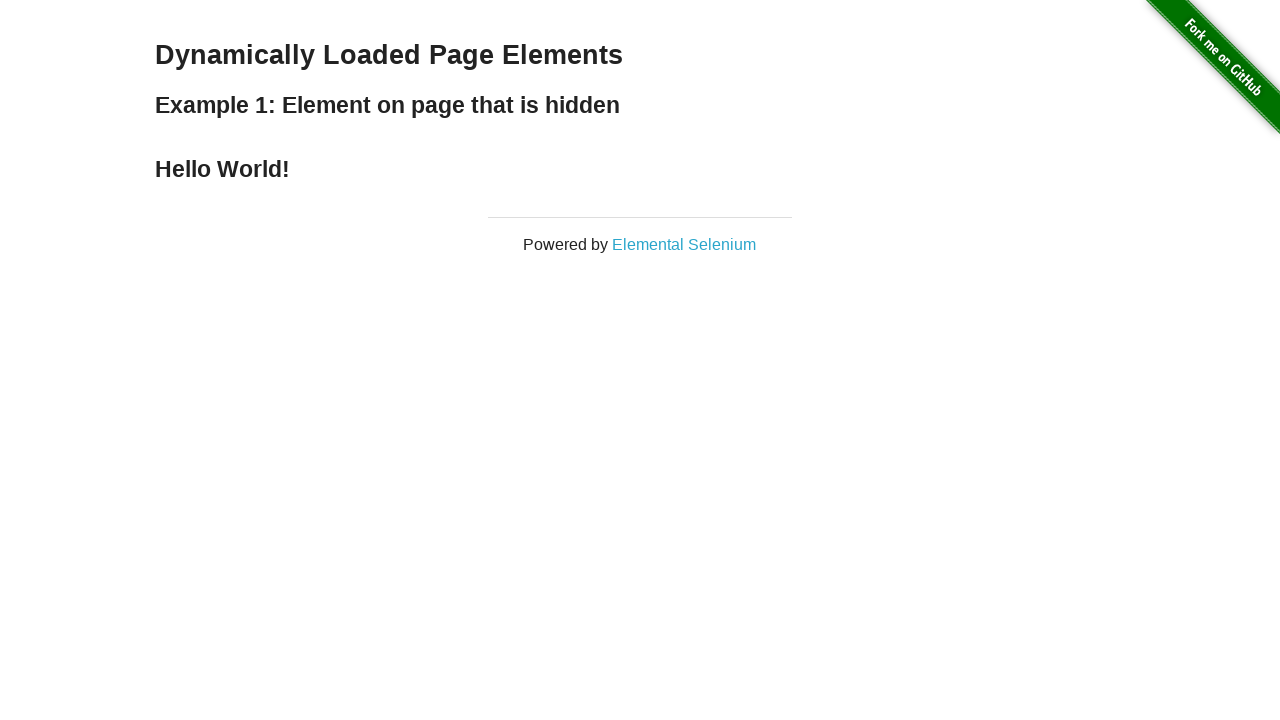

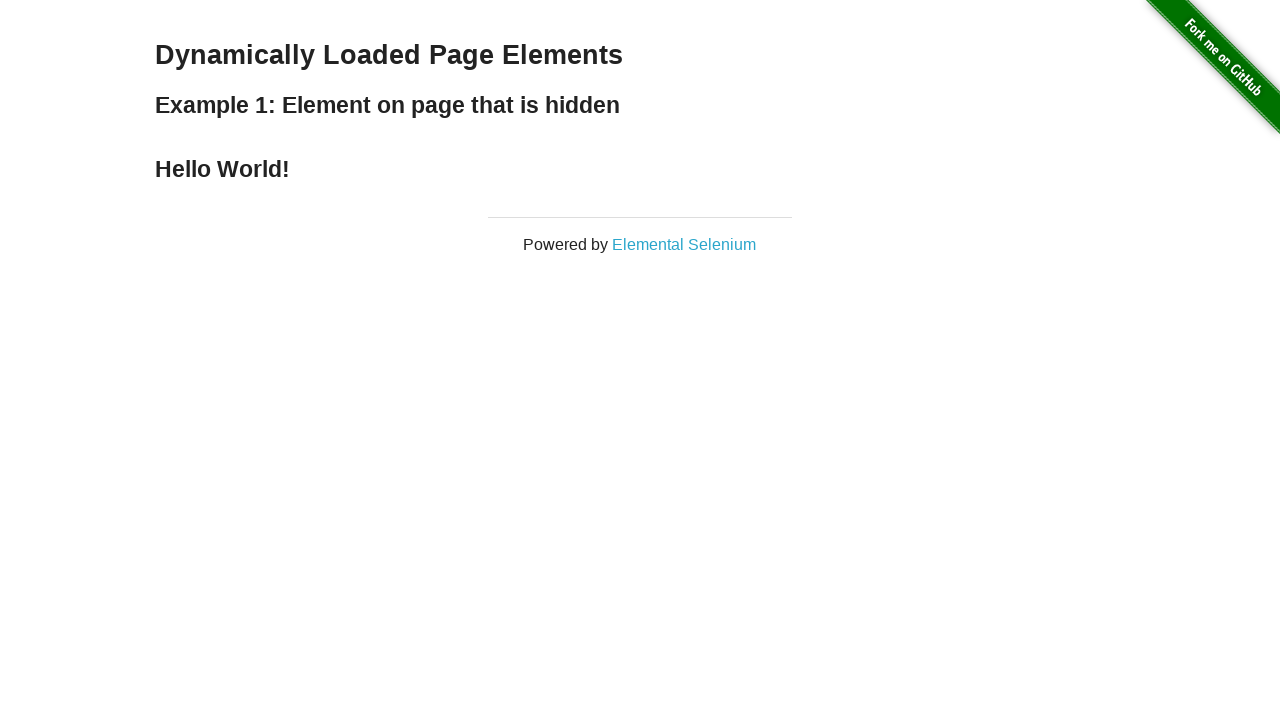